Tests right-click context menu functionality by performing a right-click on an element and then clicking the "Copy" option from the context menu

Starting URL: http://swisnl.github.io/jQuery-contextMenu/demo.html

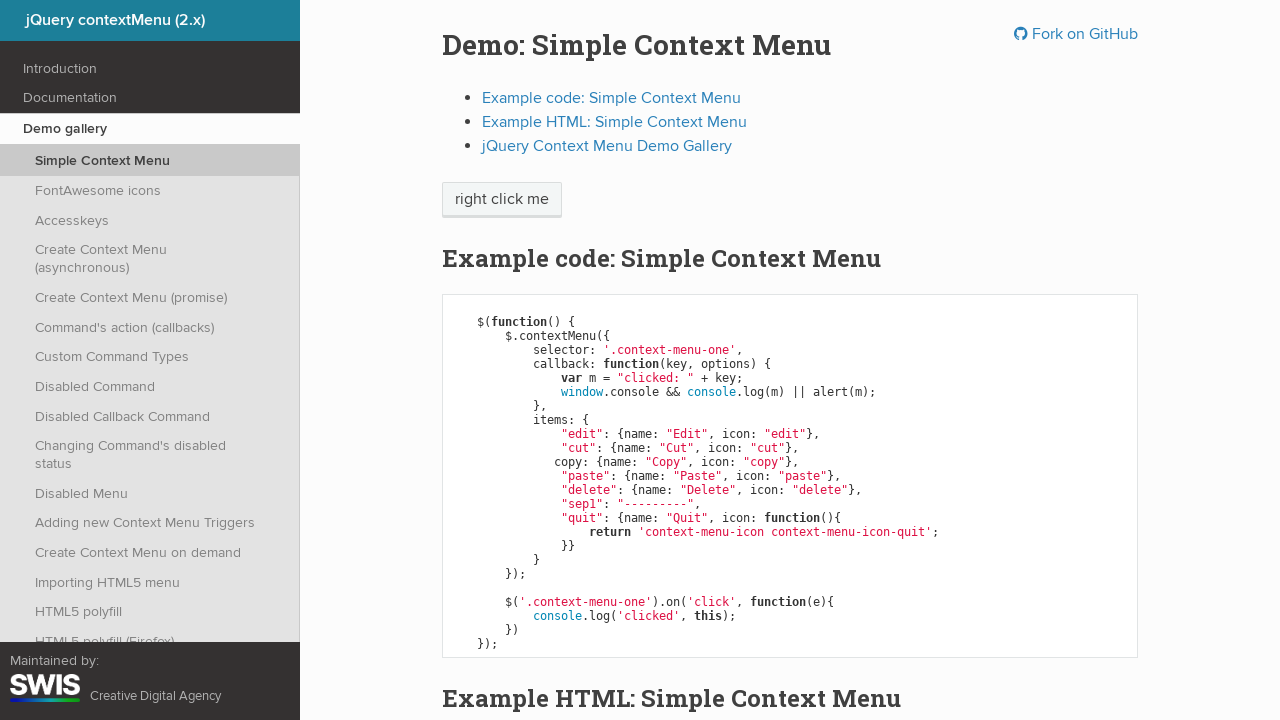

Right-clicked on 'right click me' element to open context menu at (502, 200) on //span[contains(text(),'right click me')]
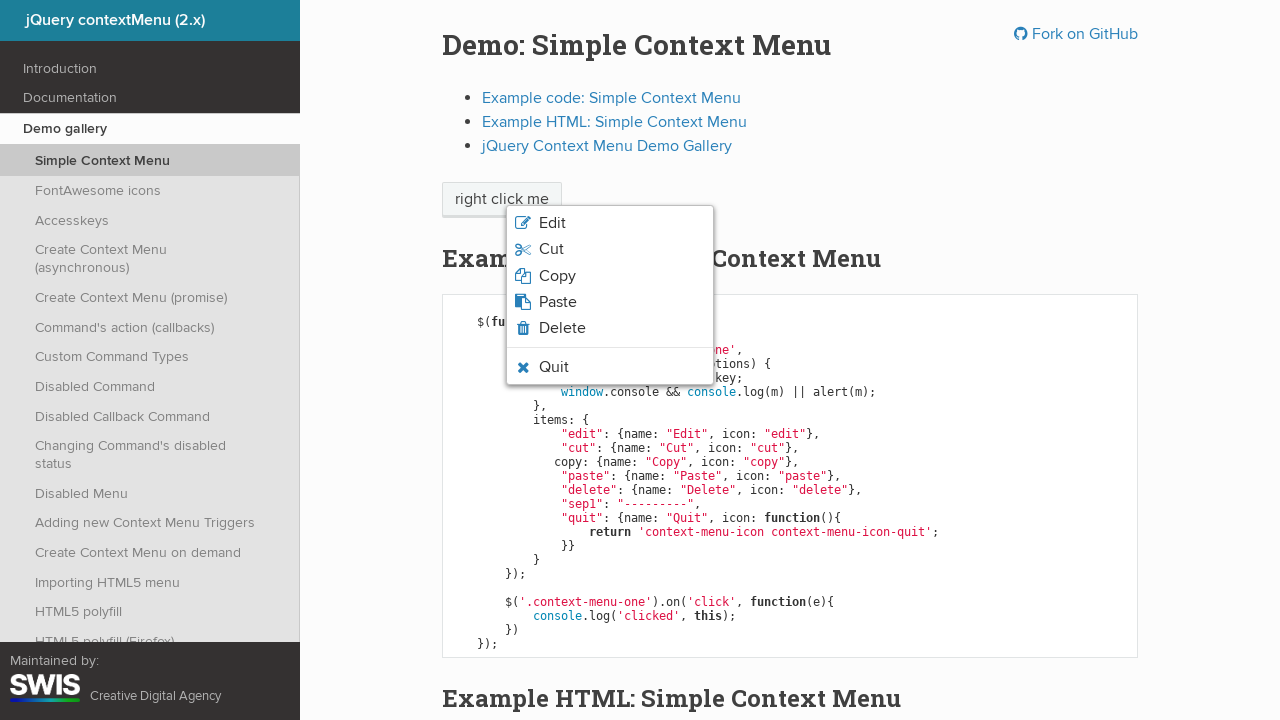

Clicked Copy option from context menu at (610, 276) on .context-menu-icon-copy
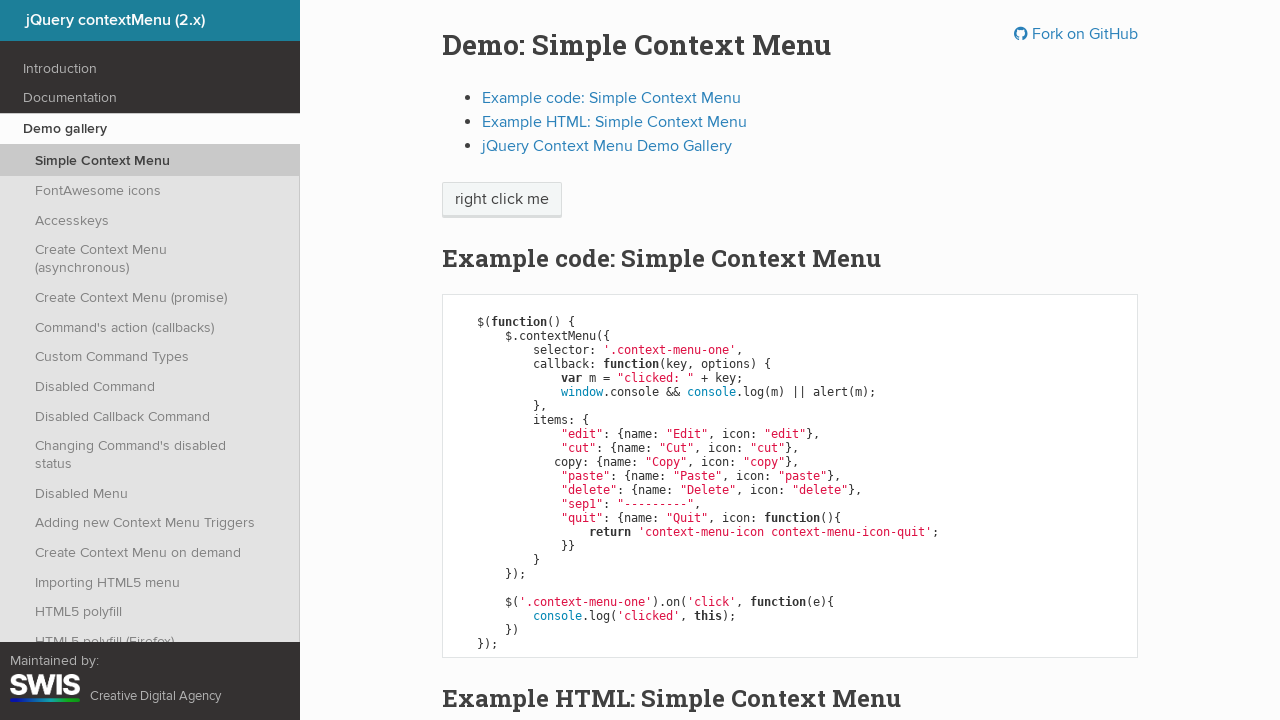

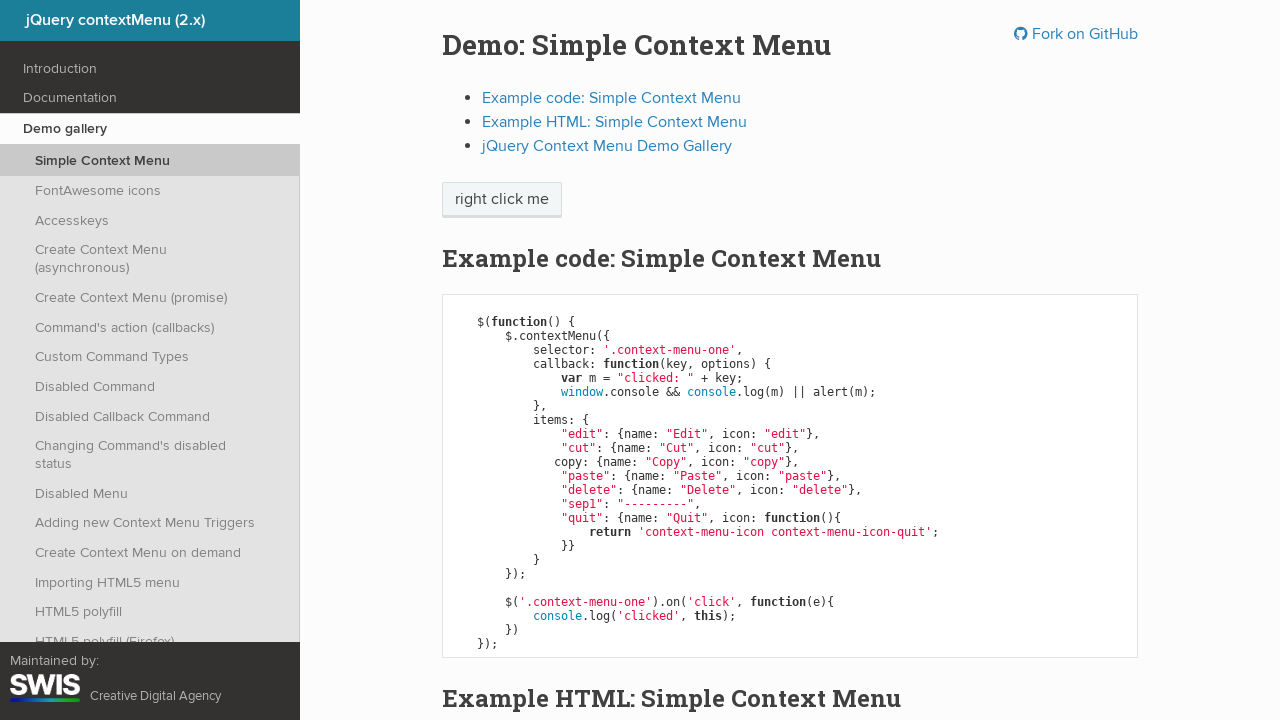